Navigates to the automation practice form page and retrieves the text of the h5 heading element

Starting URL: https://demoqa.com/automation-practice-form

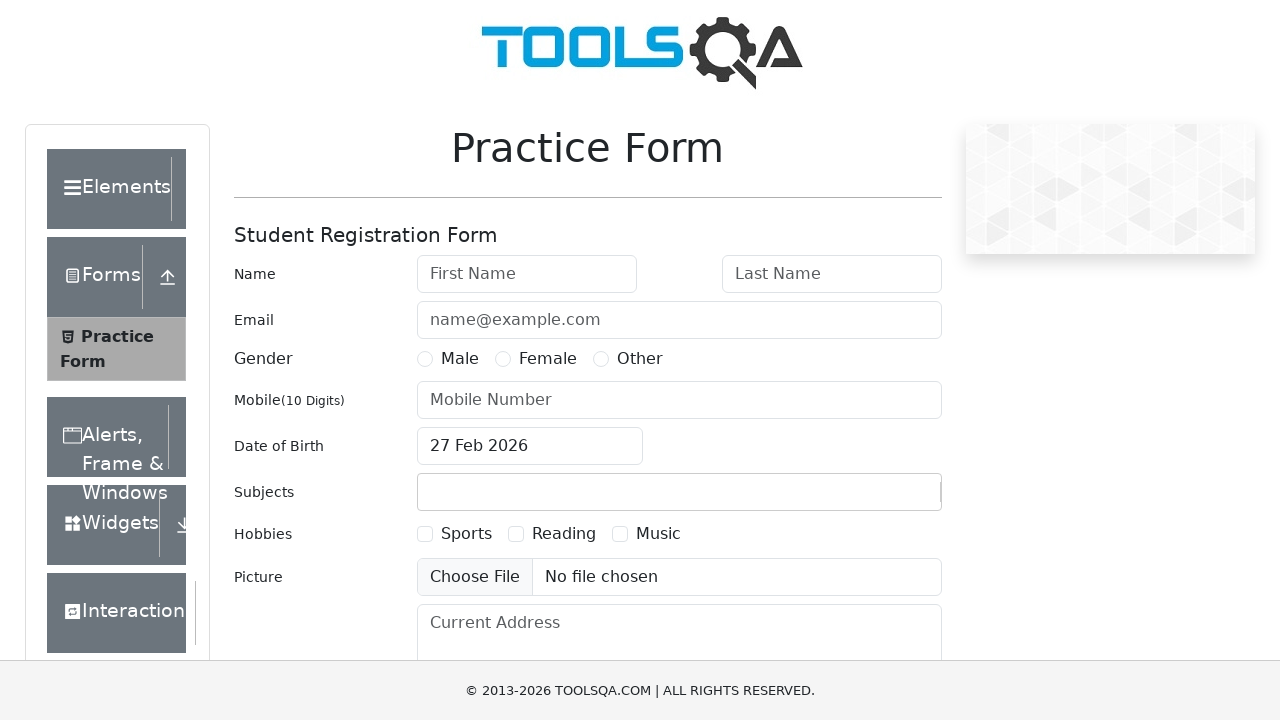

Navigated to automation practice form page
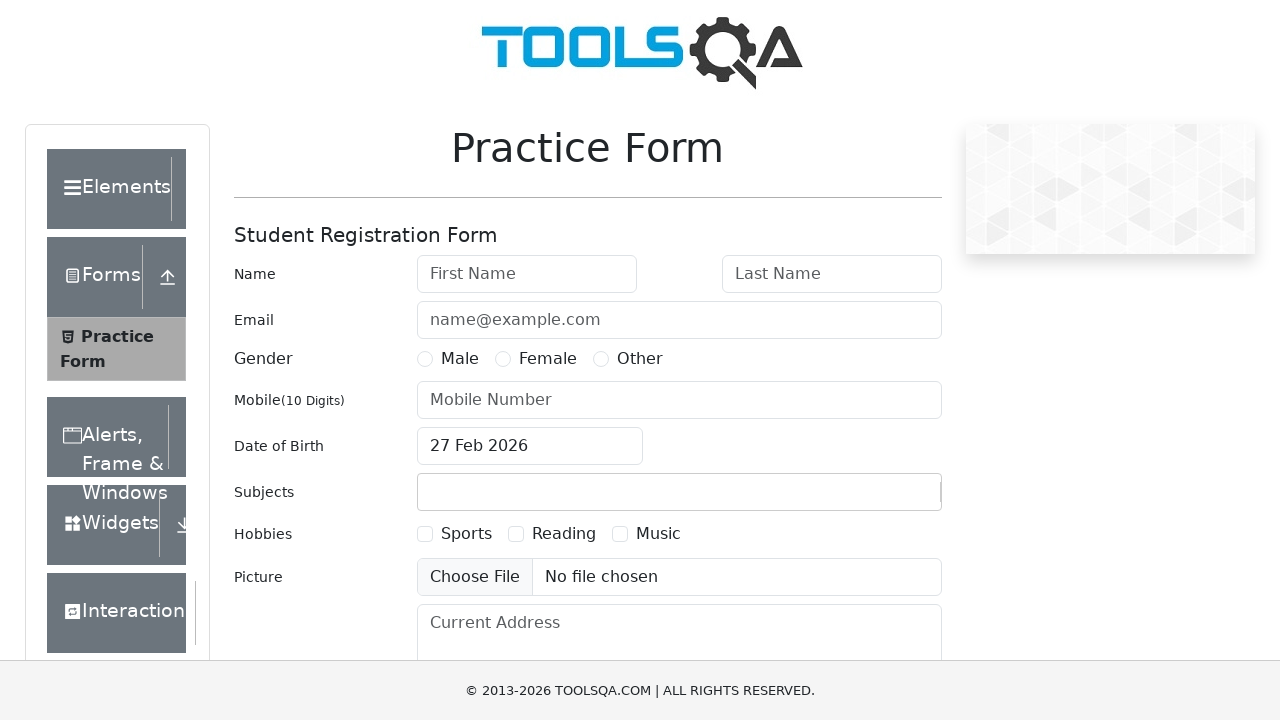

Retrieved text content from h5 heading element
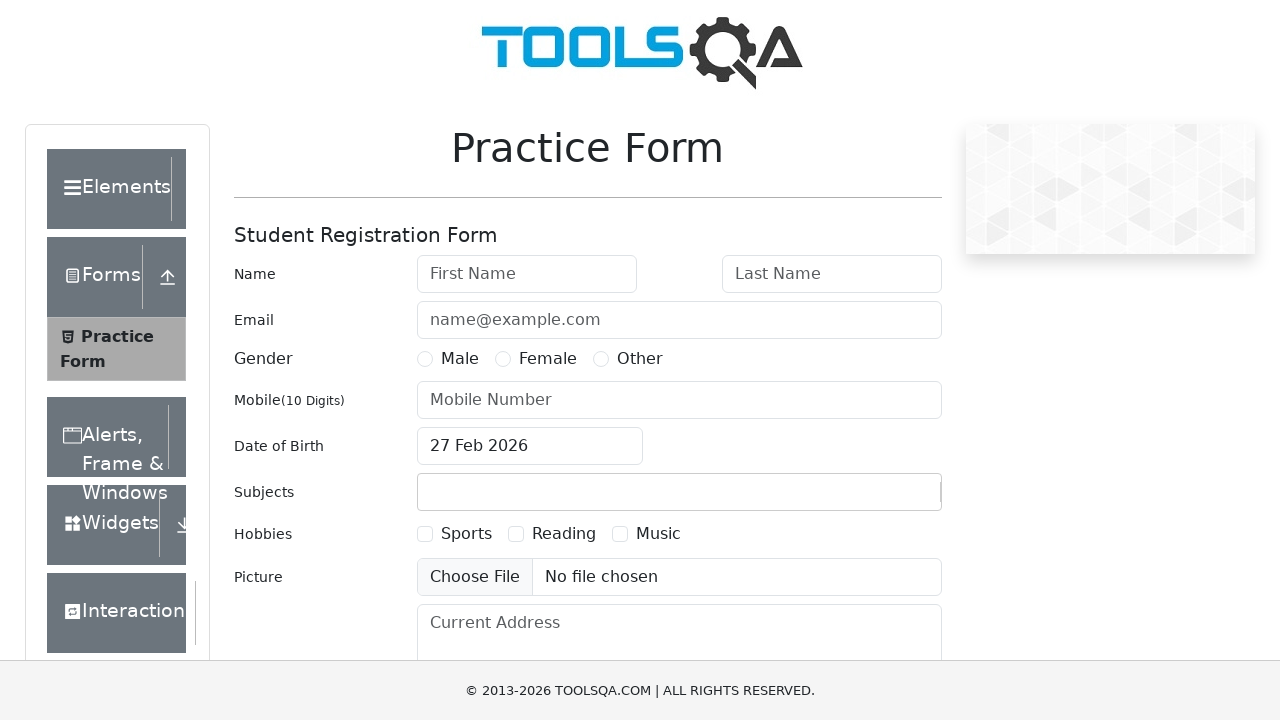

Printed h5 heading text to console
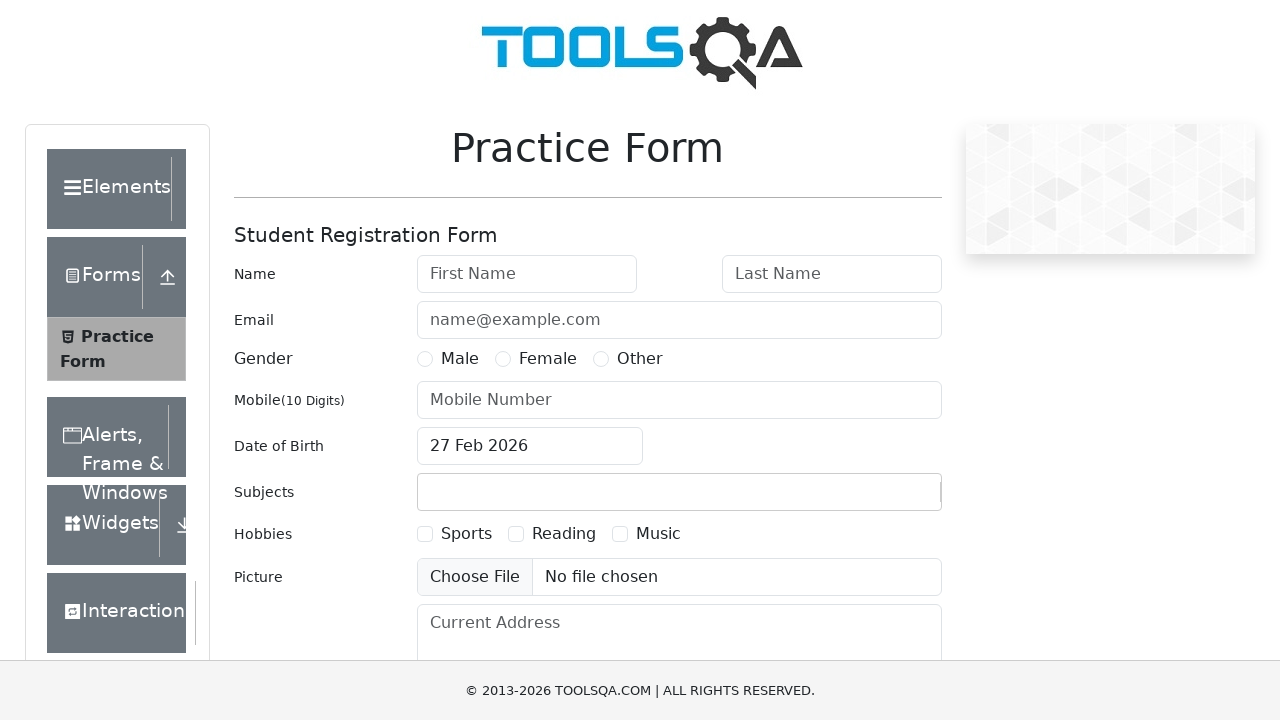

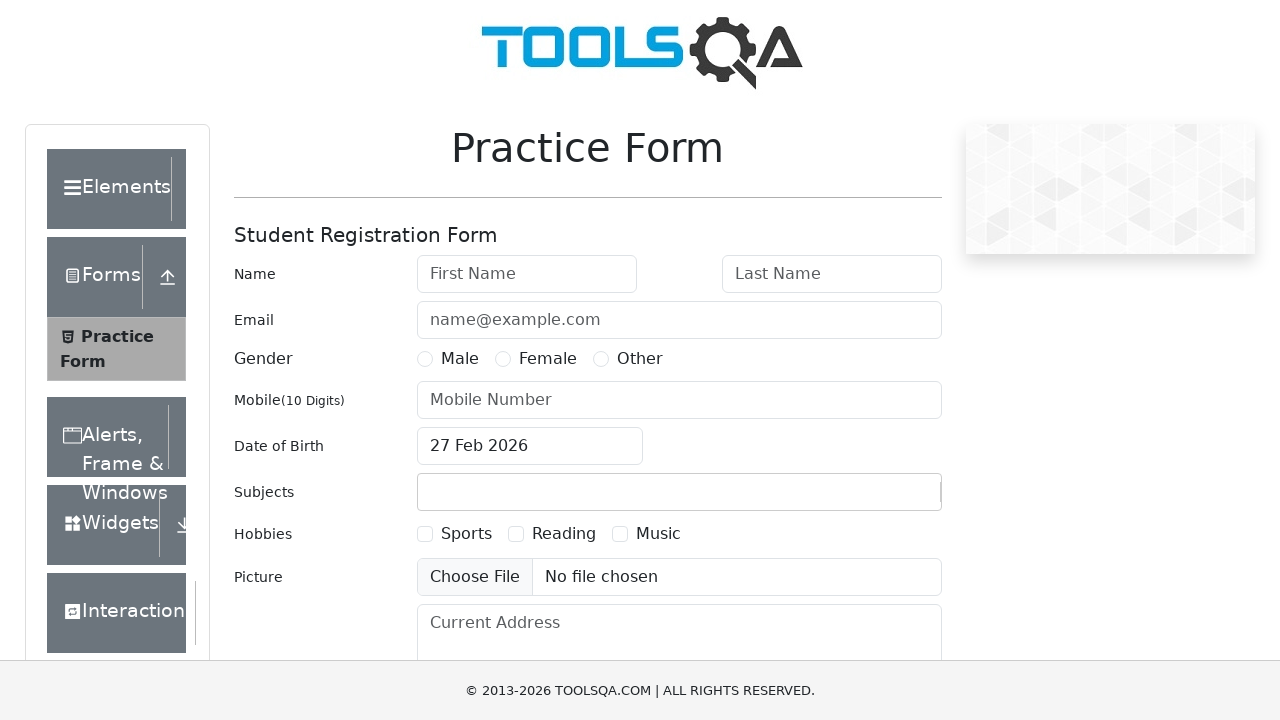